Tests registration form validation with phone number that has less than 10 digits

Starting URL: https://alada.vn/tai-khoan/dang-ky.html

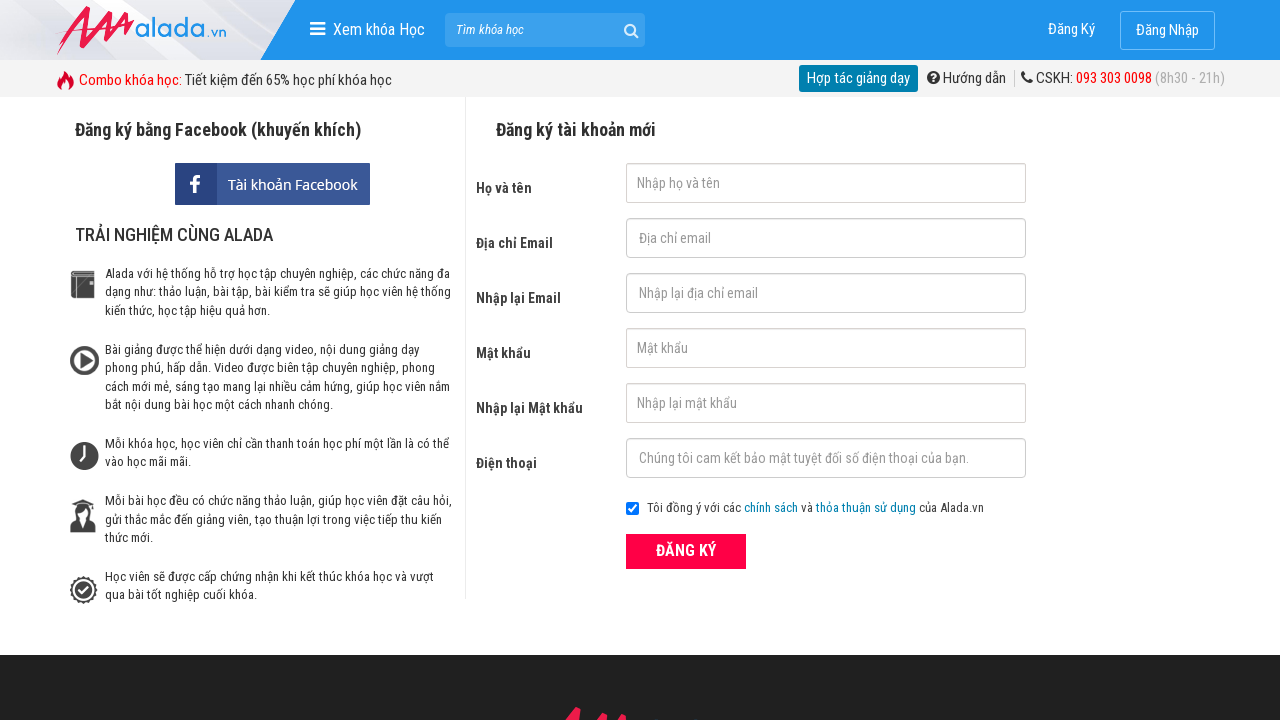

Filled firstname field with 'Duc Vo' on input#txtFirstname
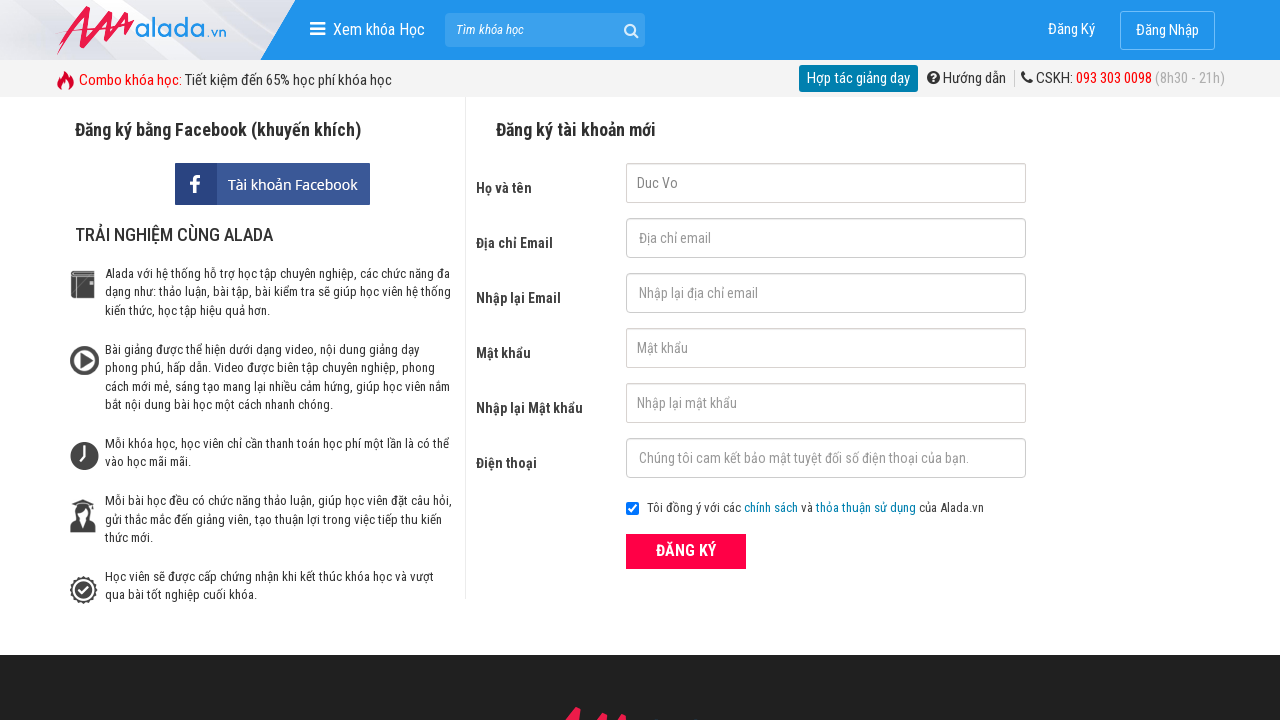

Filled email field with 'duc@gmail.com' on input#txtEmail
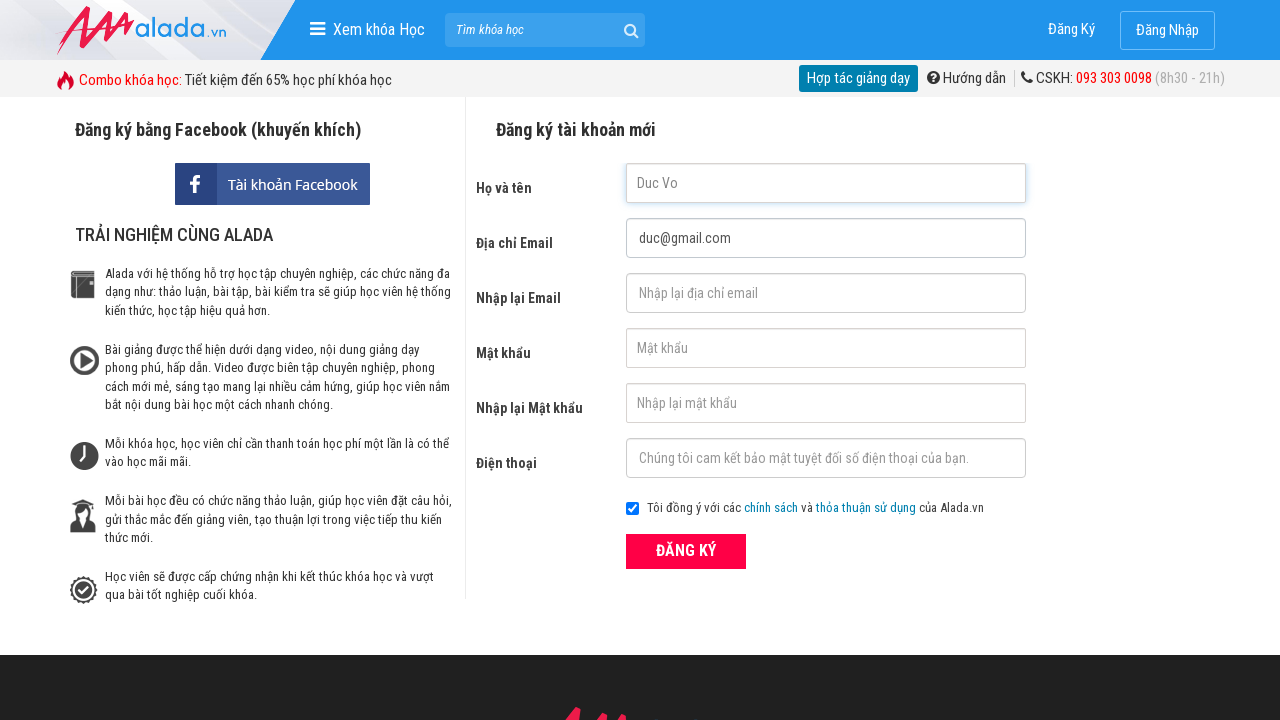

Filled confirm email field with 'duc@gmail.com' on input#txtCEmail
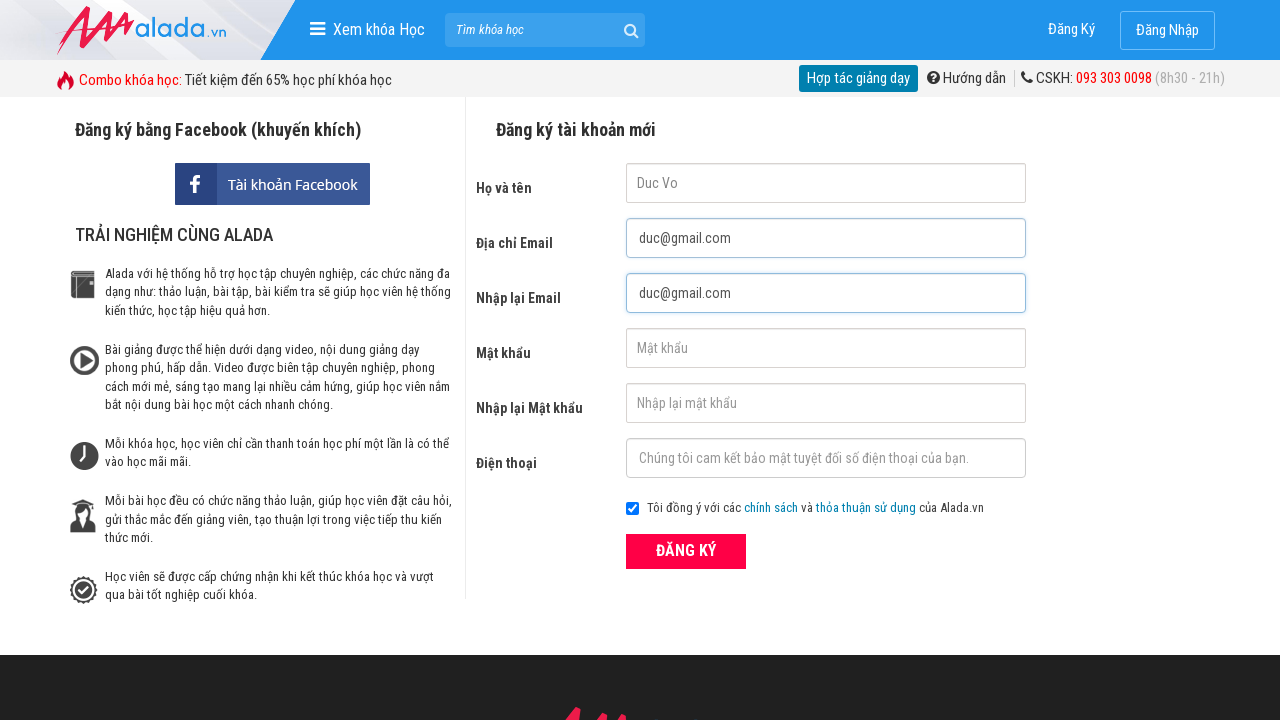

Filled password field with 'abcdef' on input#txtPassword
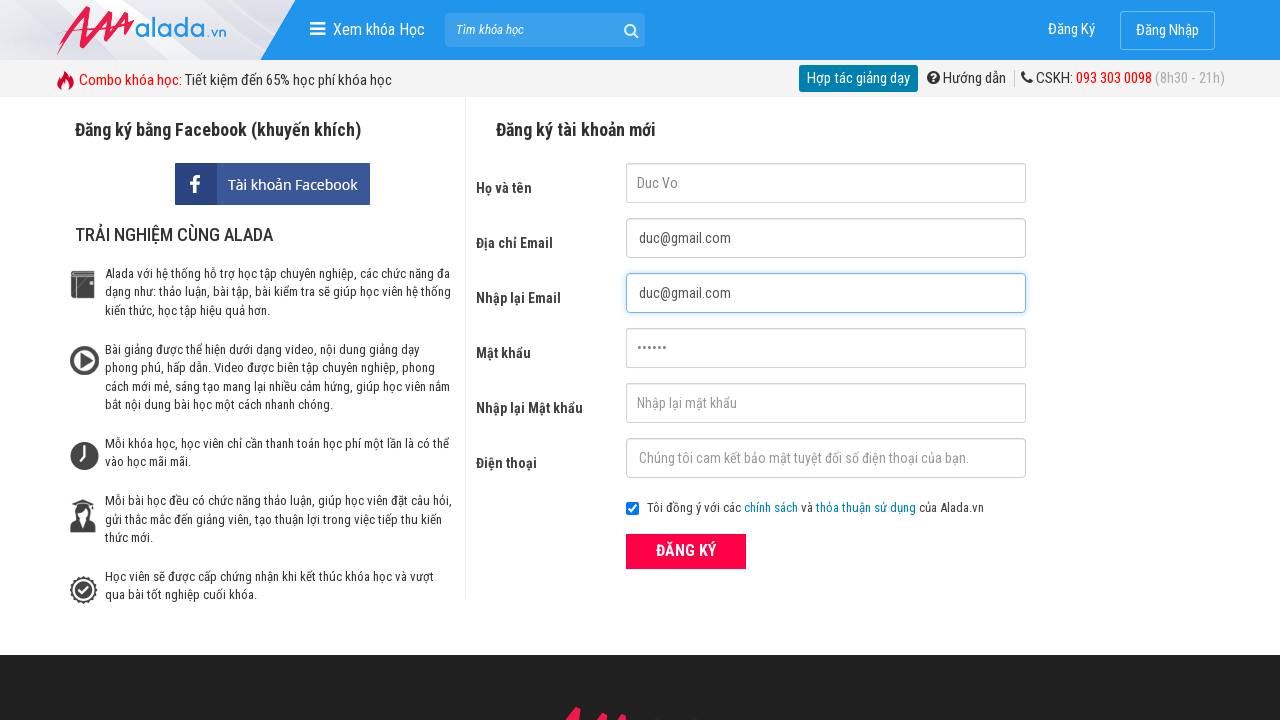

Filled confirm password field with 'abcdef' on input#txtCPassword
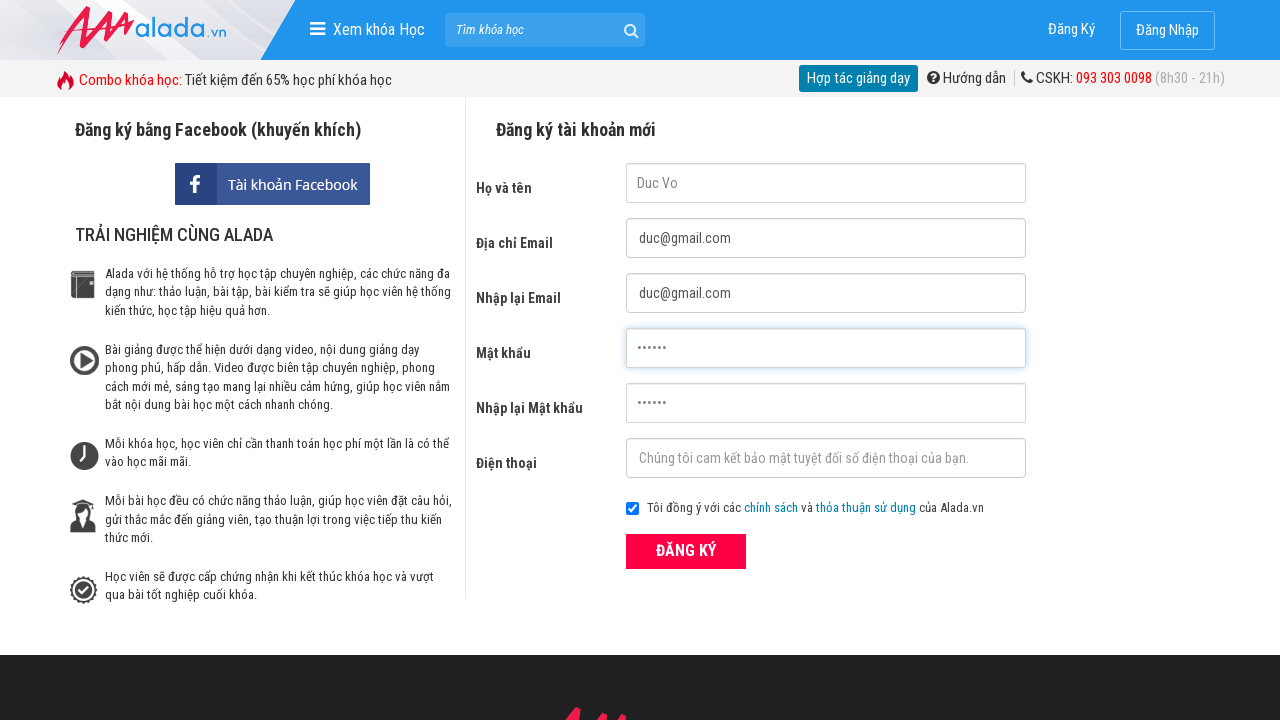

Filled phone field with invalid number '098765342' (less than 10 digits) on input#txtPhone
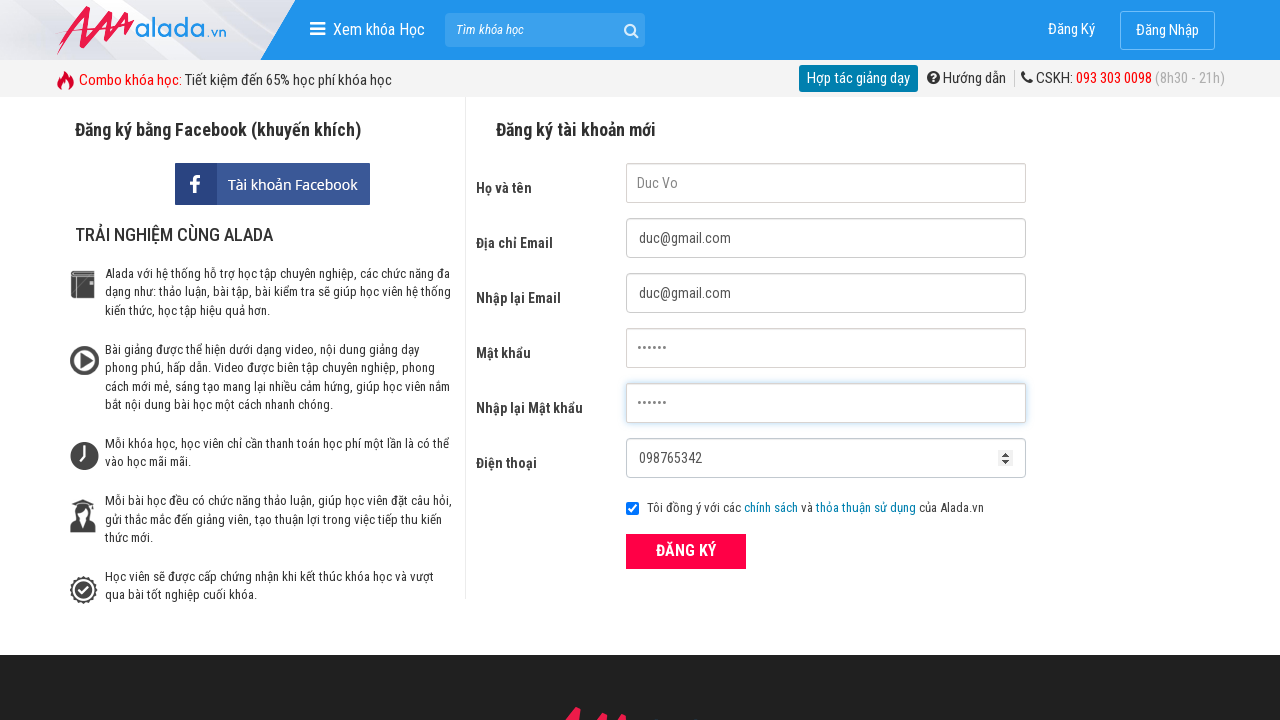

Clicked register button to submit form at (686, 551) on button[type='submit']
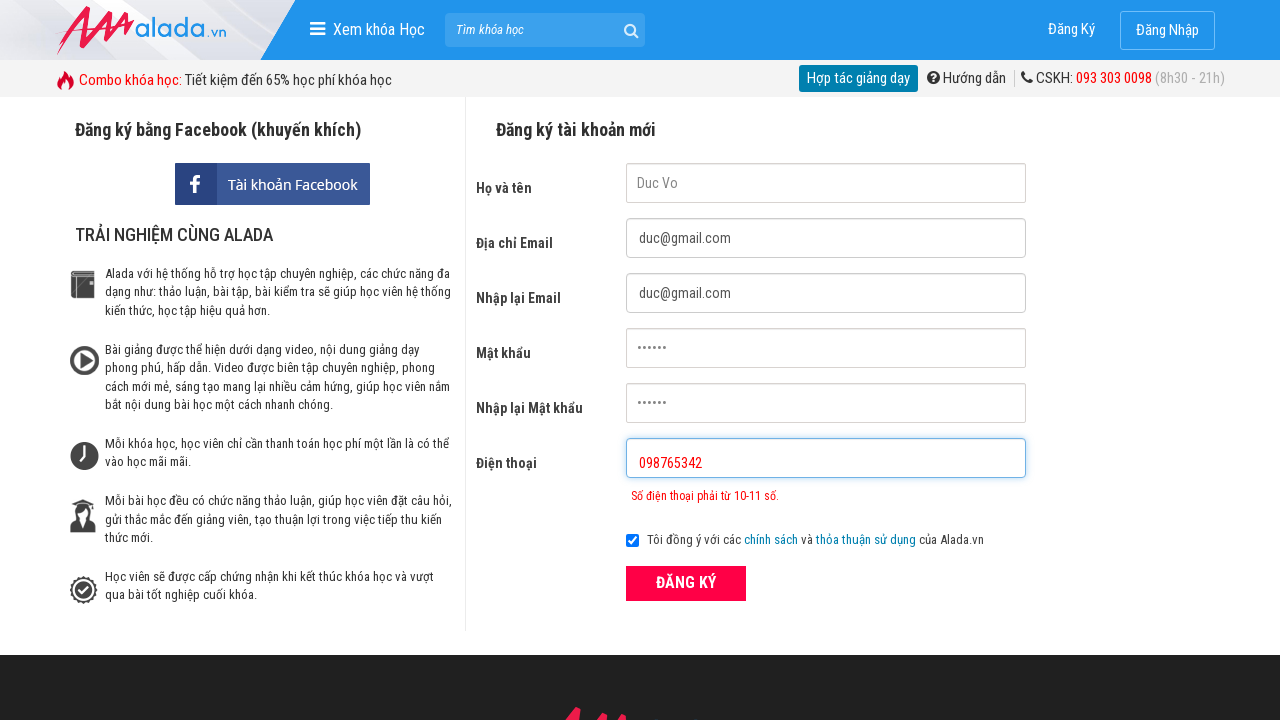

Phone error message appeared, validating phone number validation
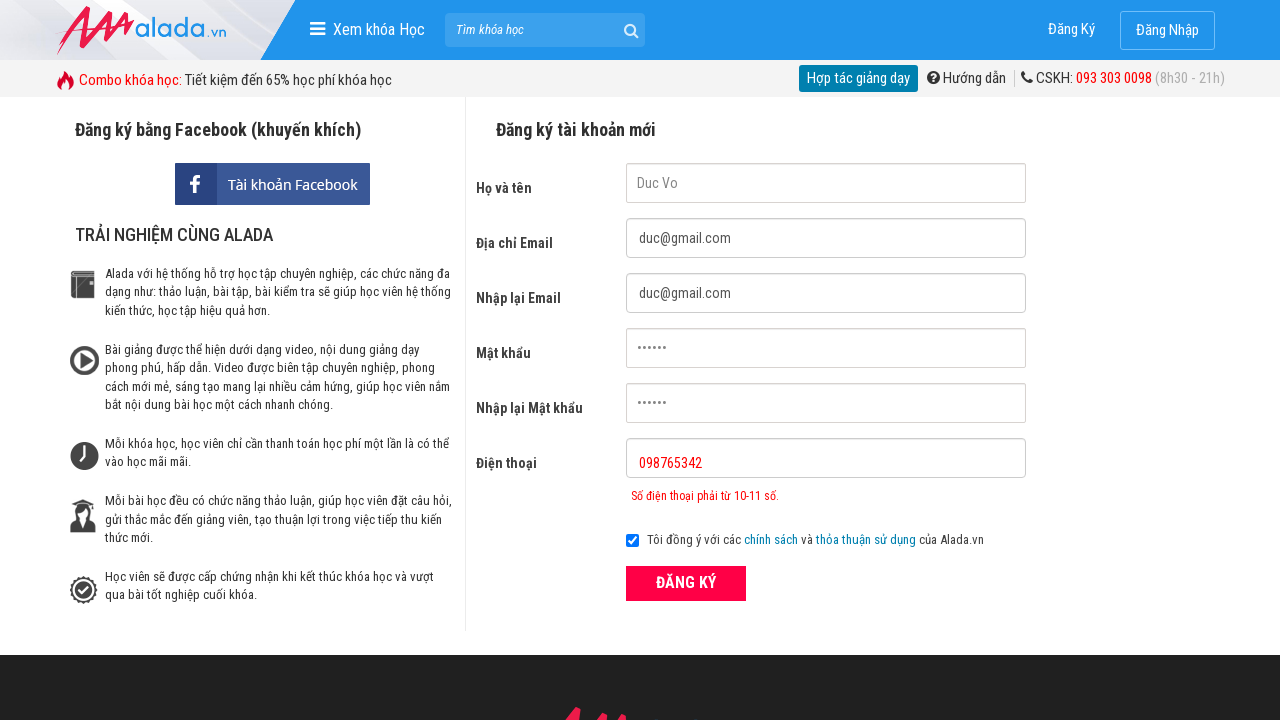

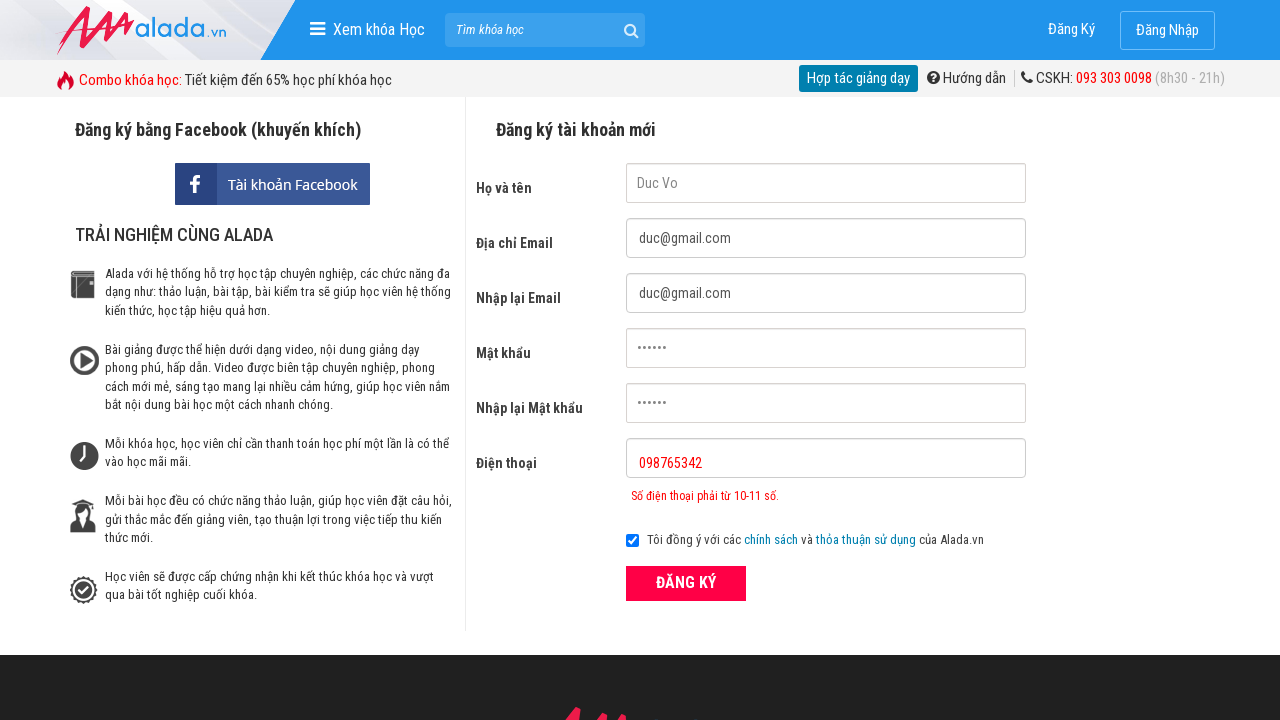